Tests keyboard input functionality by clicking on a name field, entering text, and clicking a button on a form testing page

Starting URL: https://formy-project.herokuapp.com/keypress

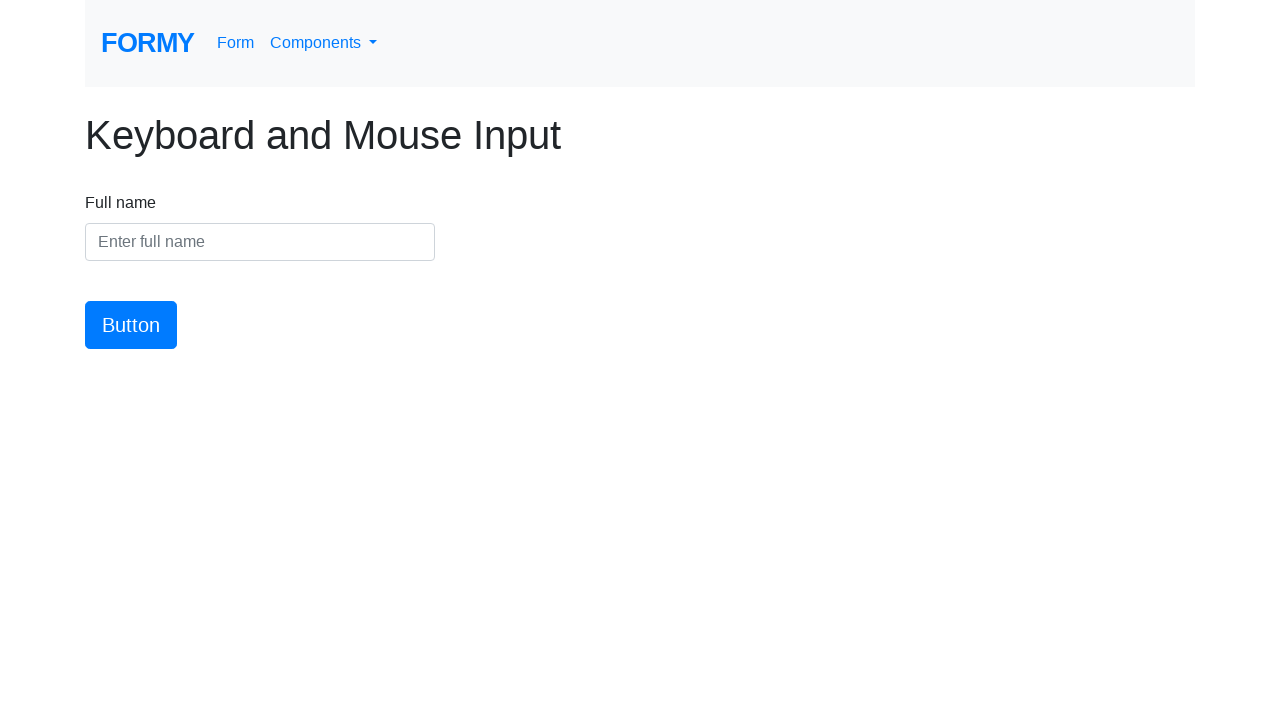

Clicked on the name input field at (260, 242) on #name
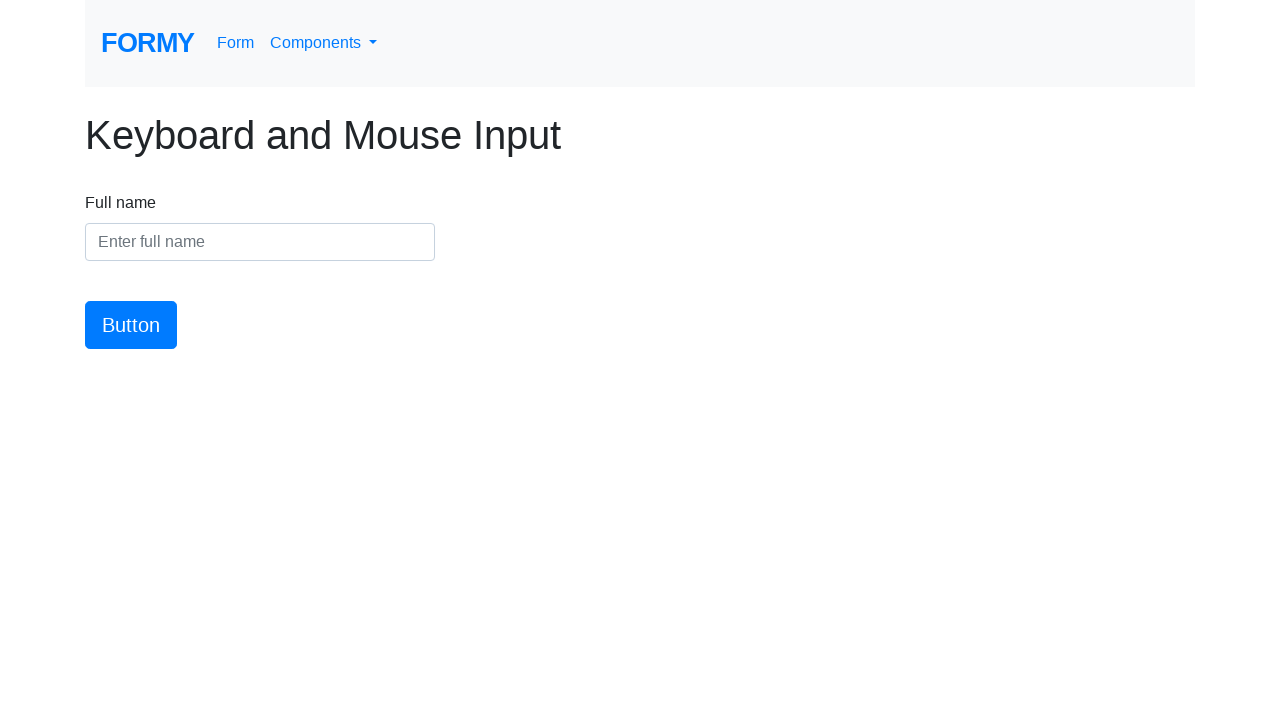

Entered 'Sadie G' into the name field on #name
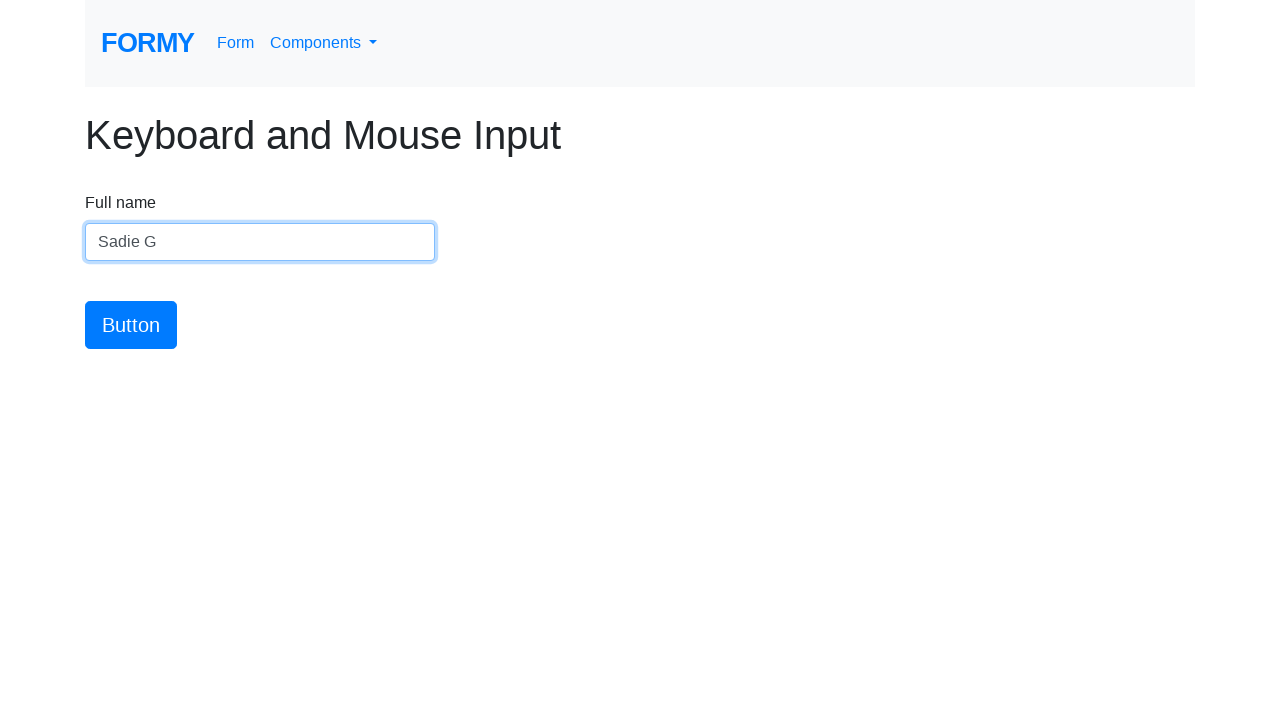

Clicked the submit button at (131, 325) on #button
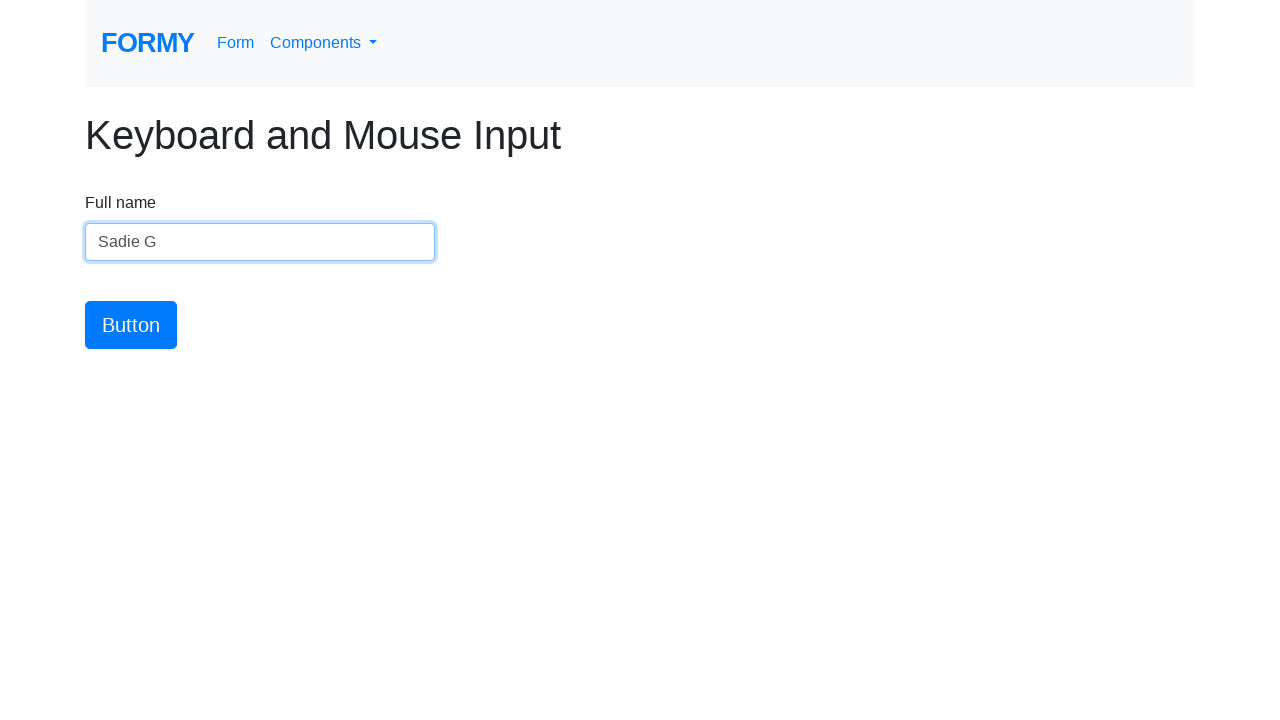

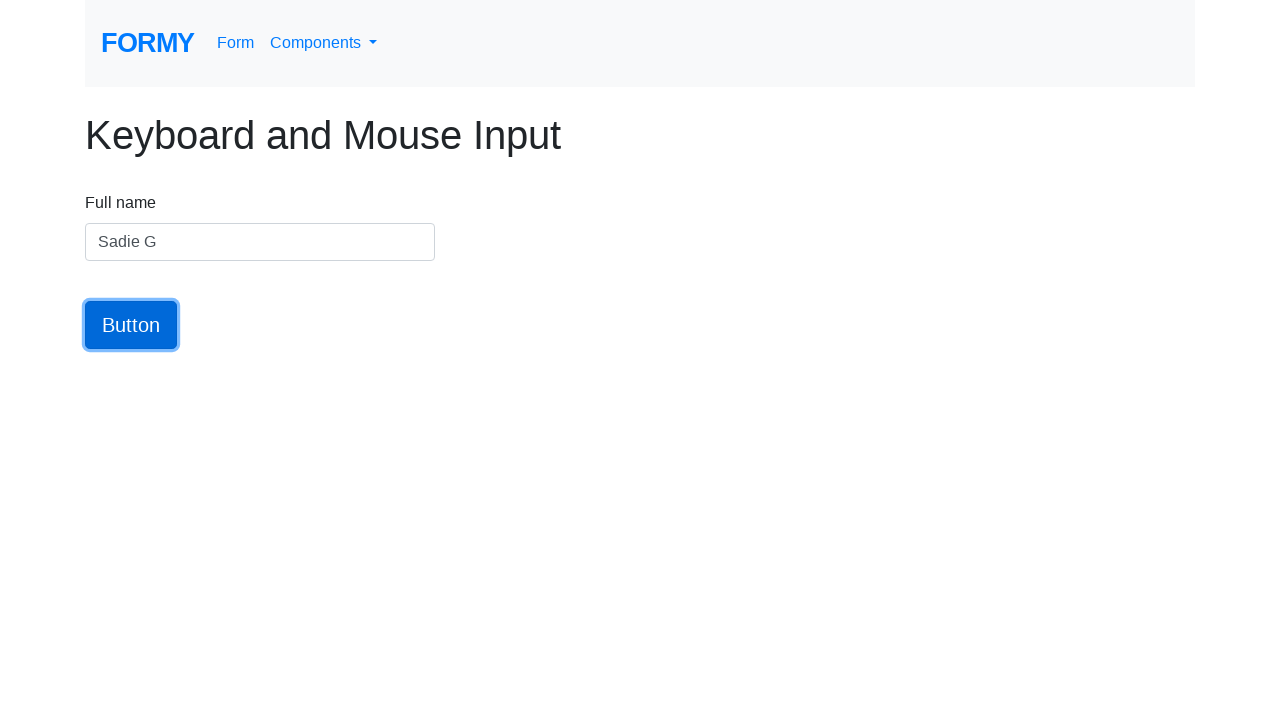